Tests basic JavaScript alert by clicking a button, handling the alert dialog, and verifying the alert text

Starting URL: https://demoqa.com/alerts

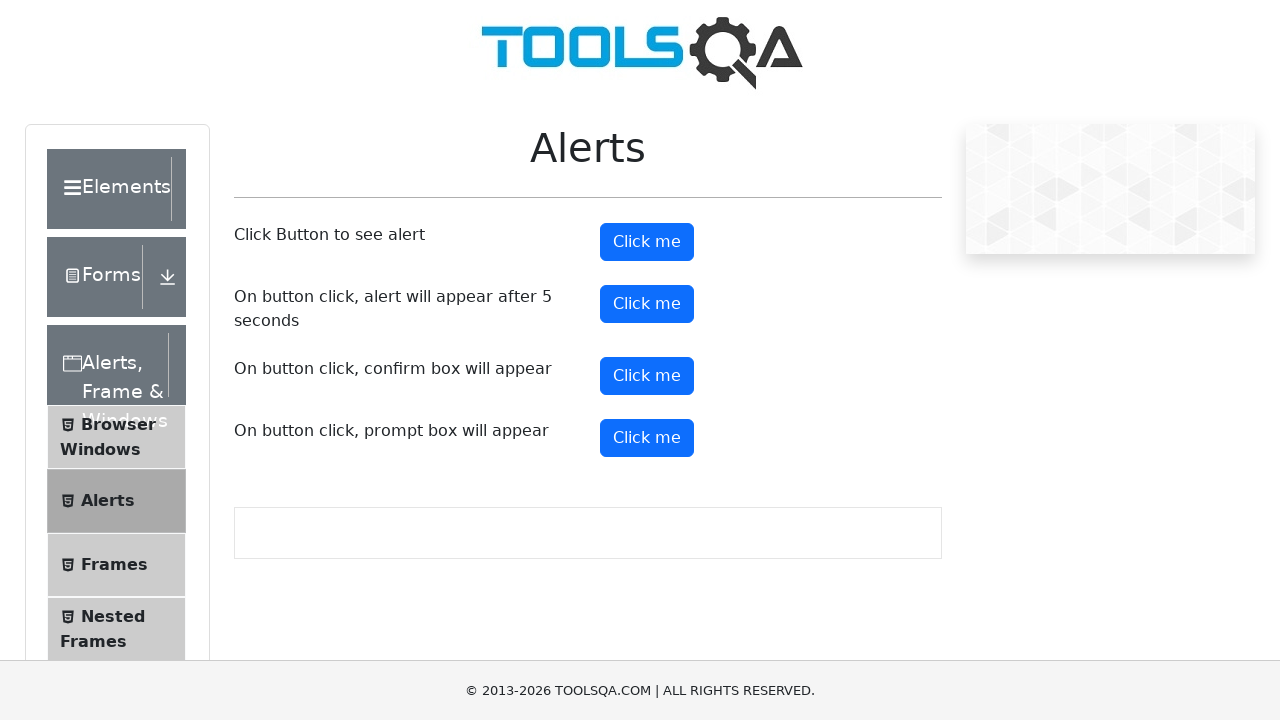

Waited for Alerts page header to load
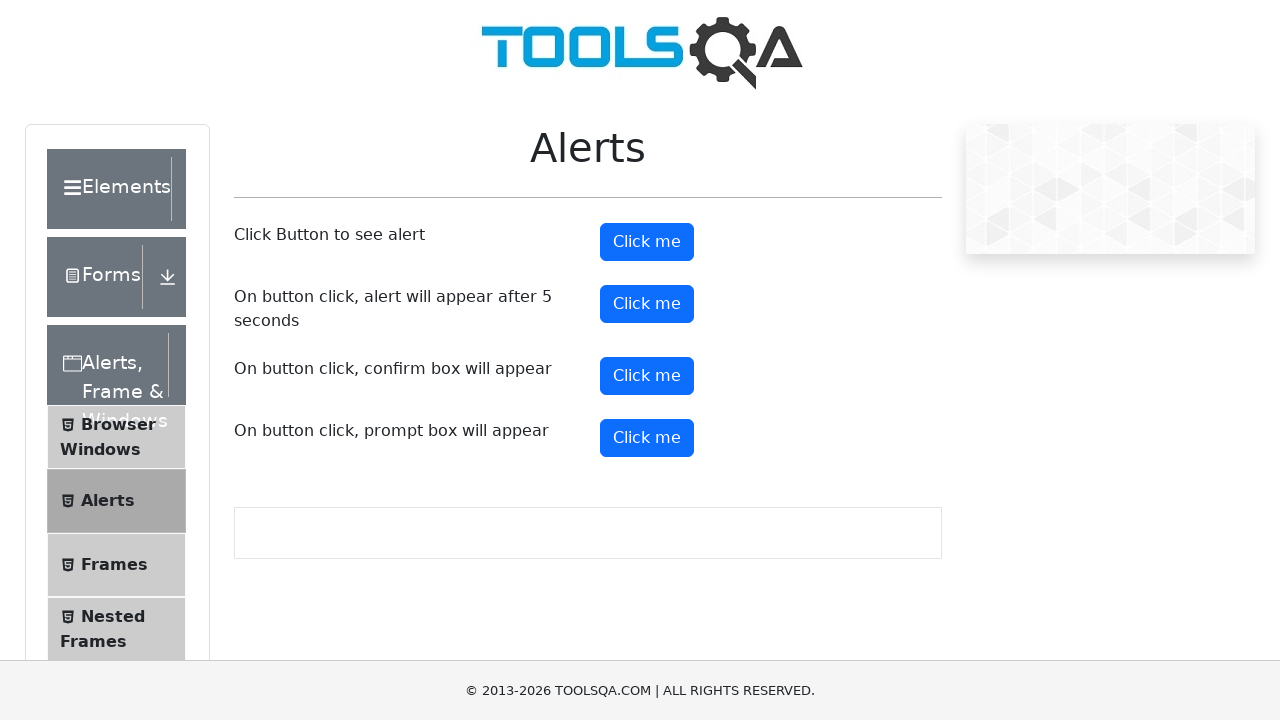

Set up dialog handler to capture and accept alerts
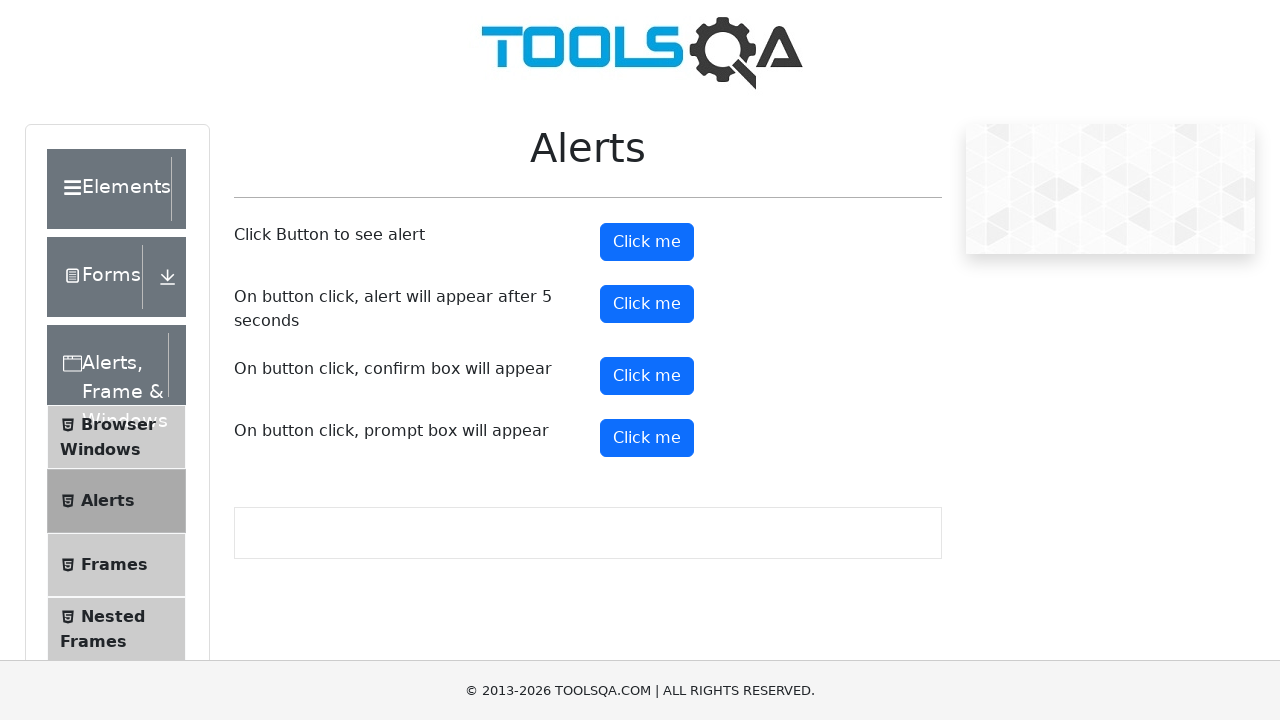

Clicked alert button to trigger JavaScript alert at (647, 242) on #alertButton
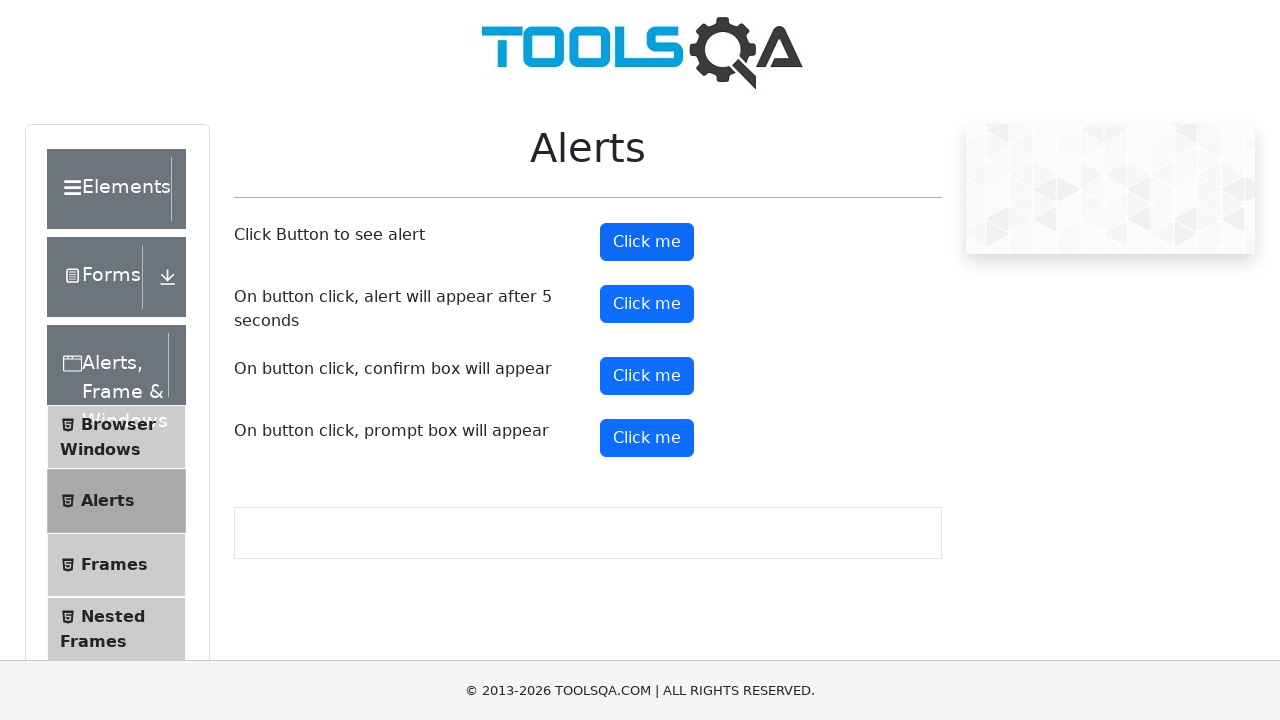

Waited for alert dialog to be handled
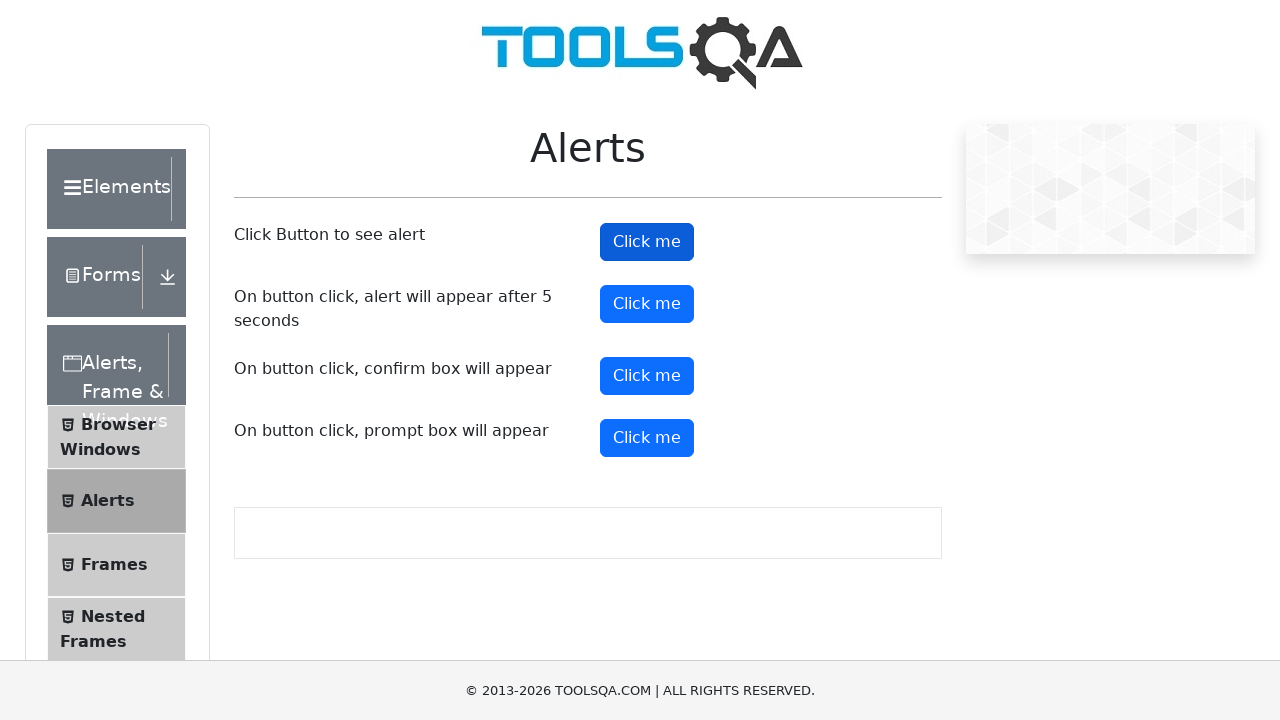

Verified alert message text is 'You clicked a button'
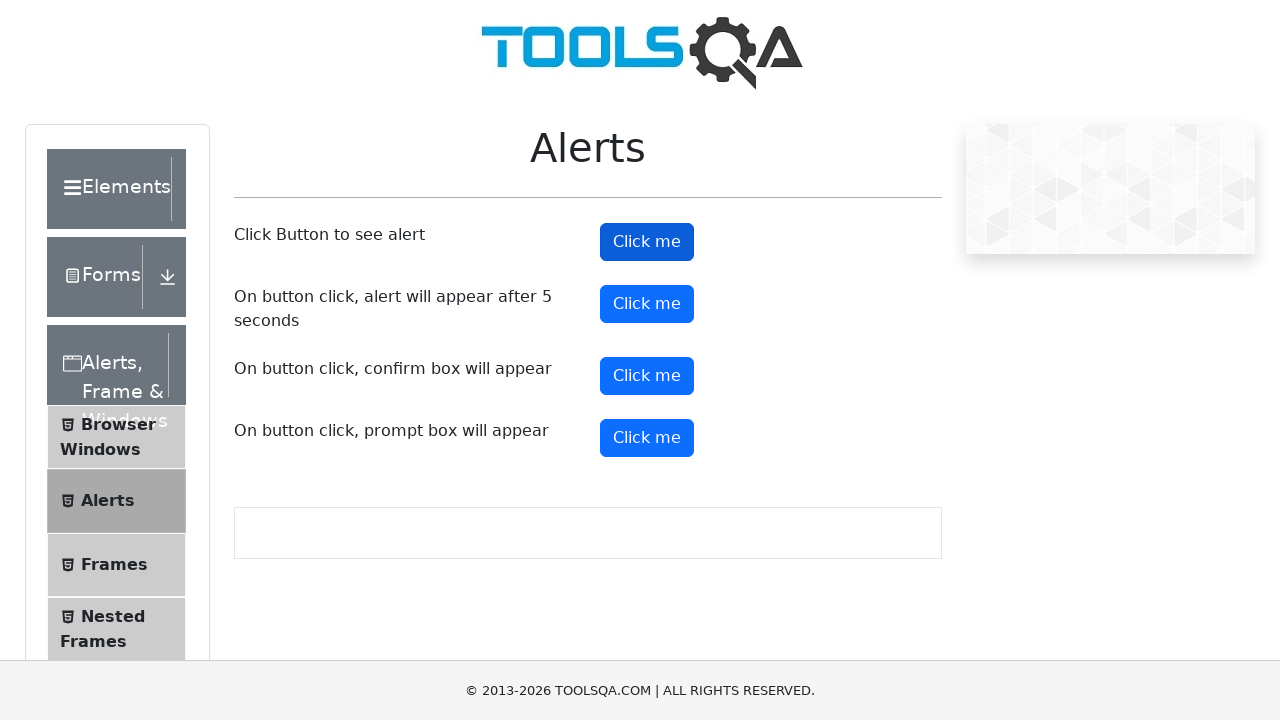

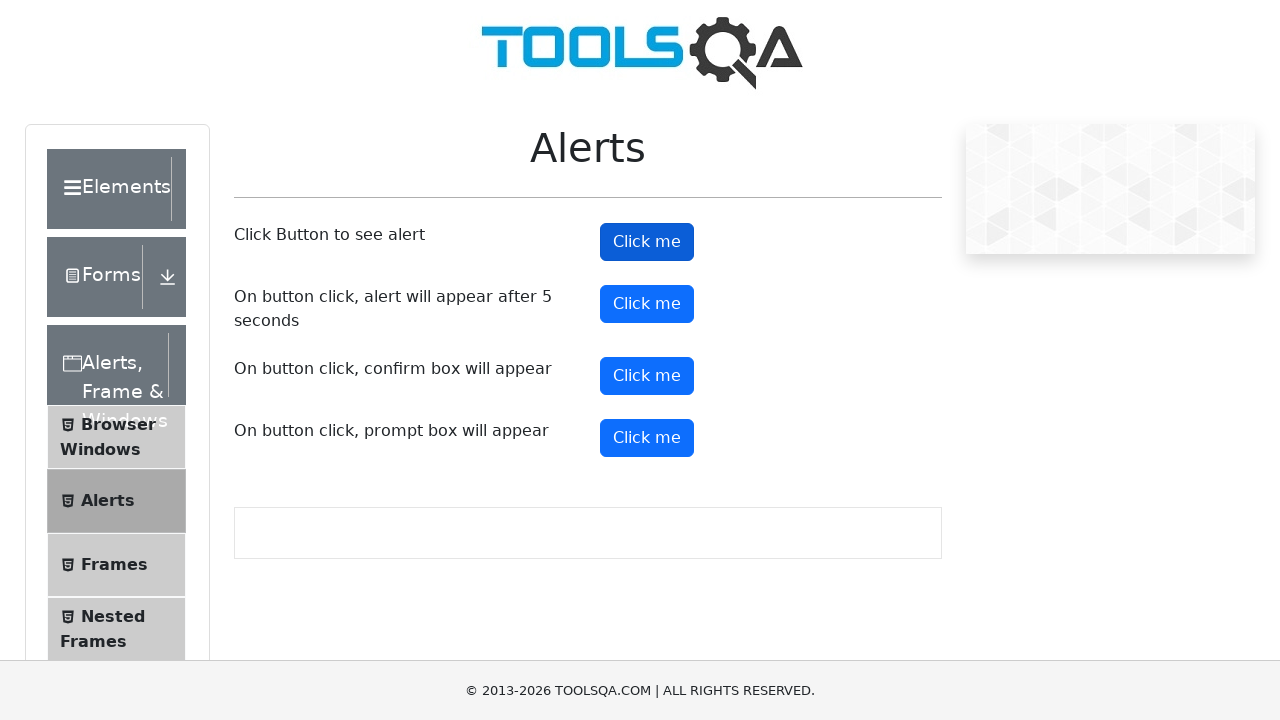